Tests HTML4 drag and drop functionality by dragging a small circle into a larger target circle

Starting URL: https://automationfc.github.io/kendo-drag-drop/

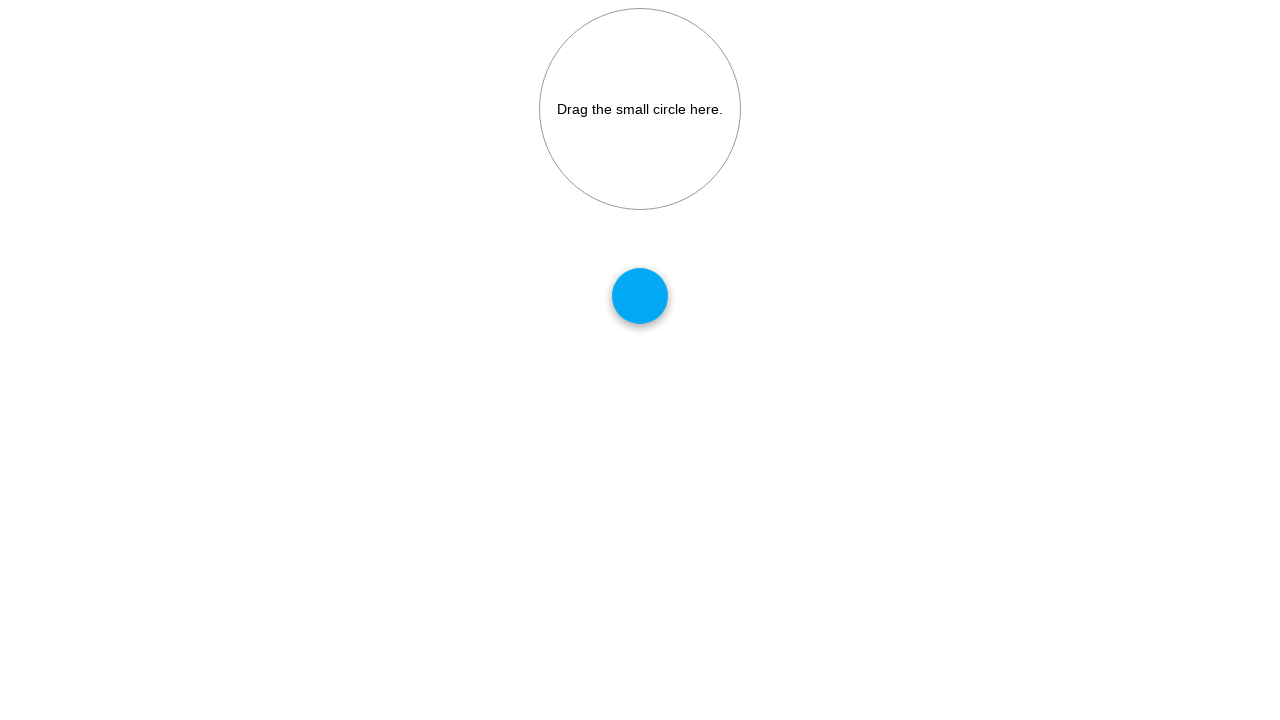

Navigated to Kendo drag and drop test page
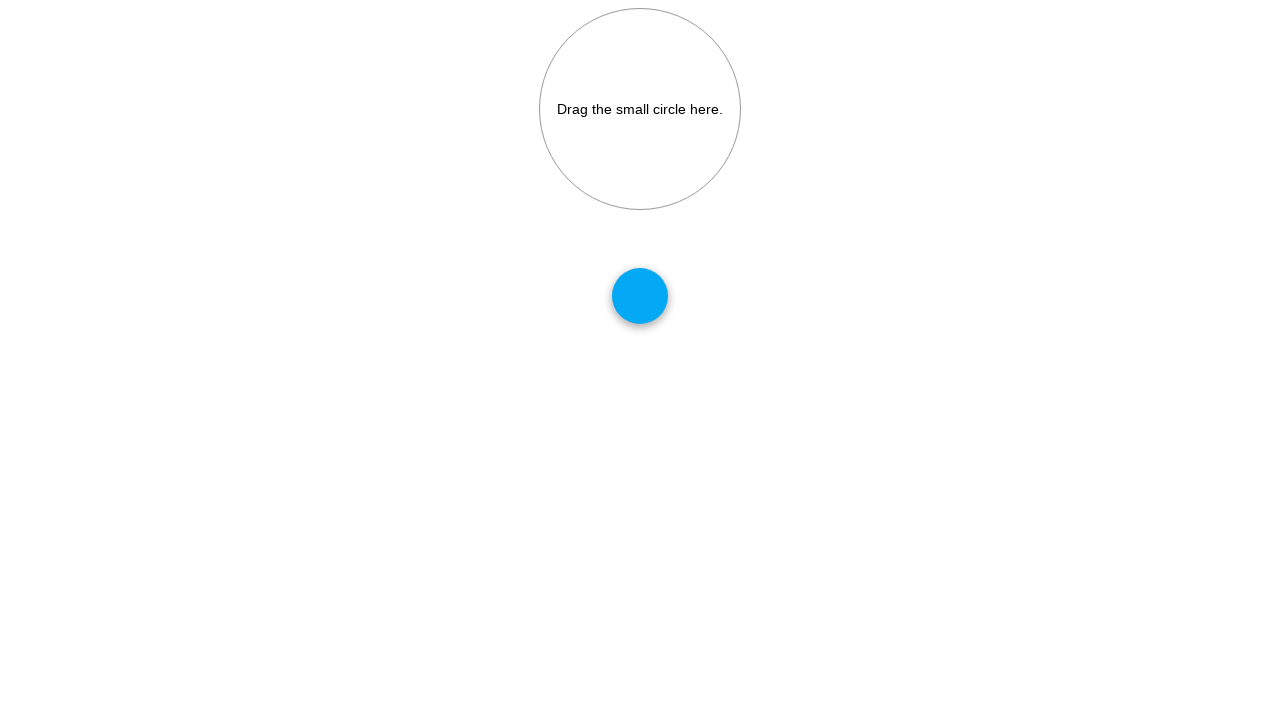

Located small circle draggable element
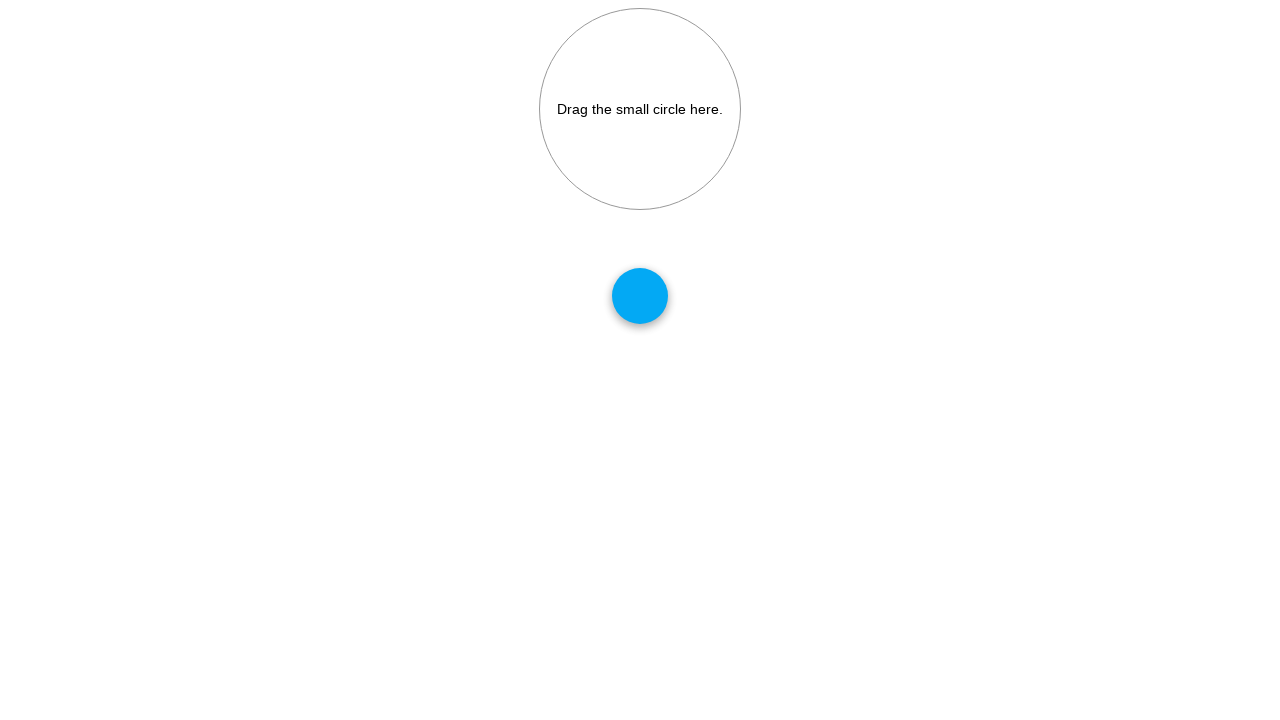

Located big circle drop target element
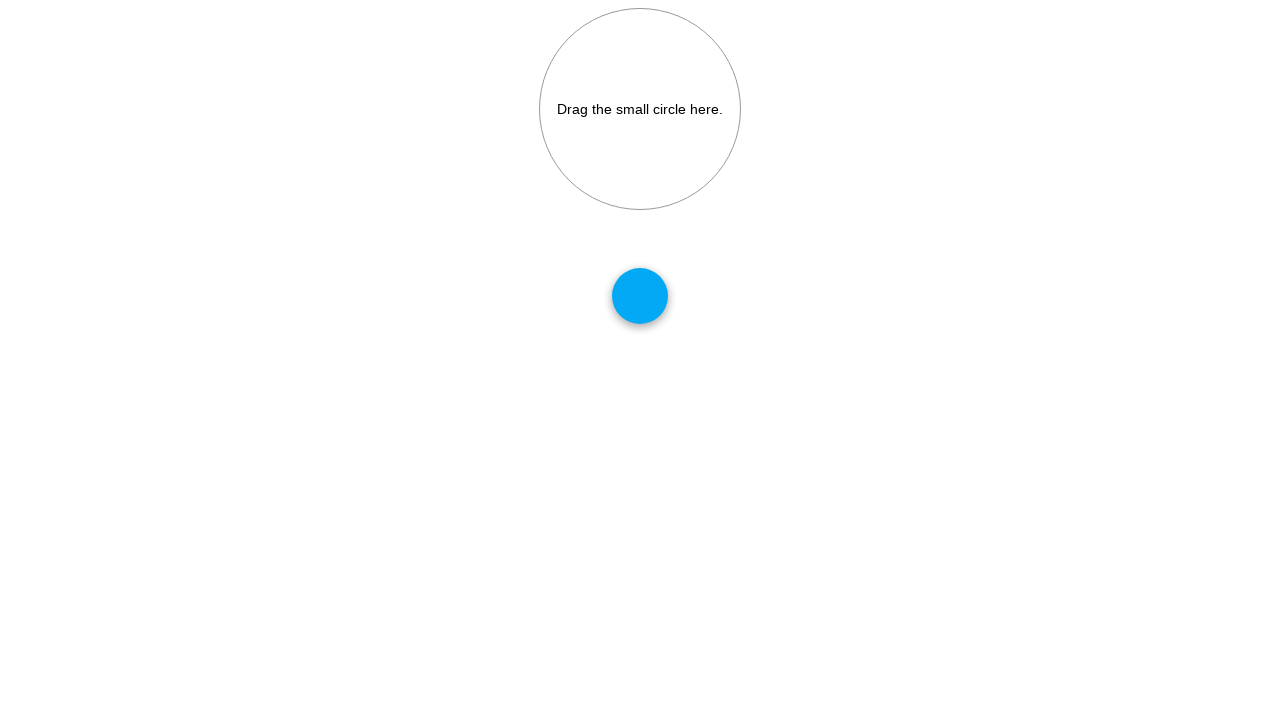

Dragged small circle into big circle drop target at (640, 109)
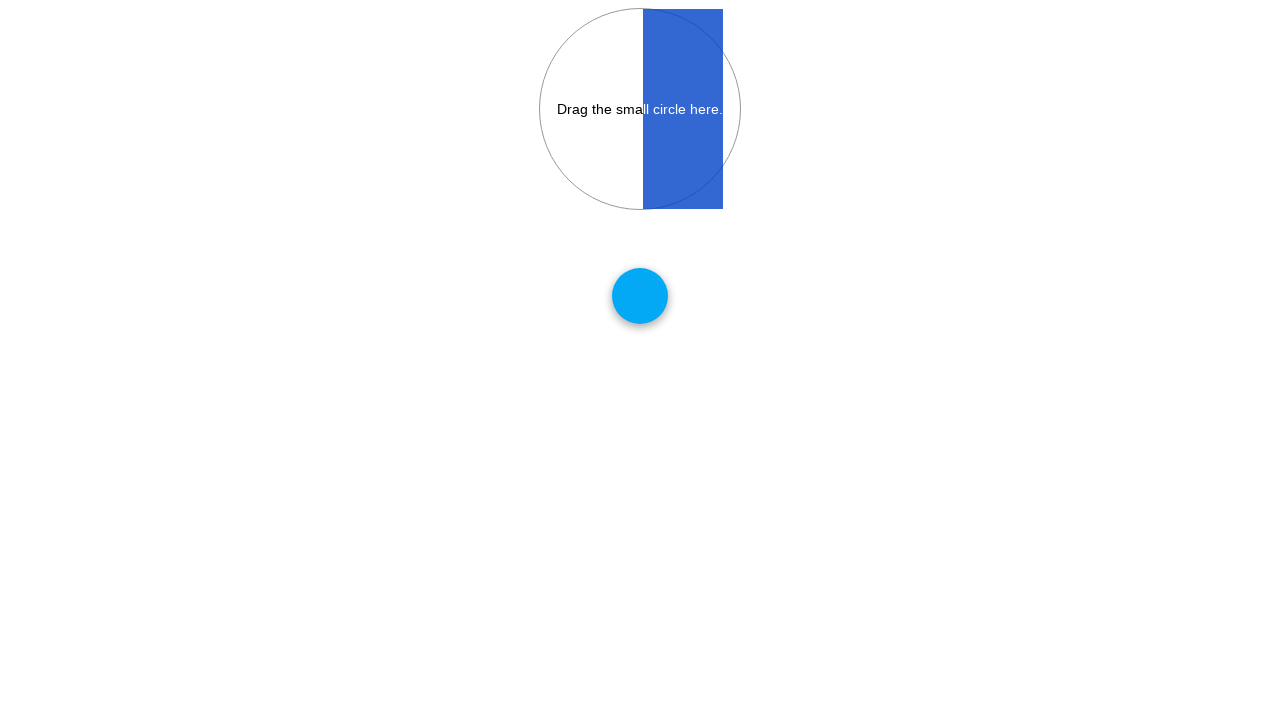

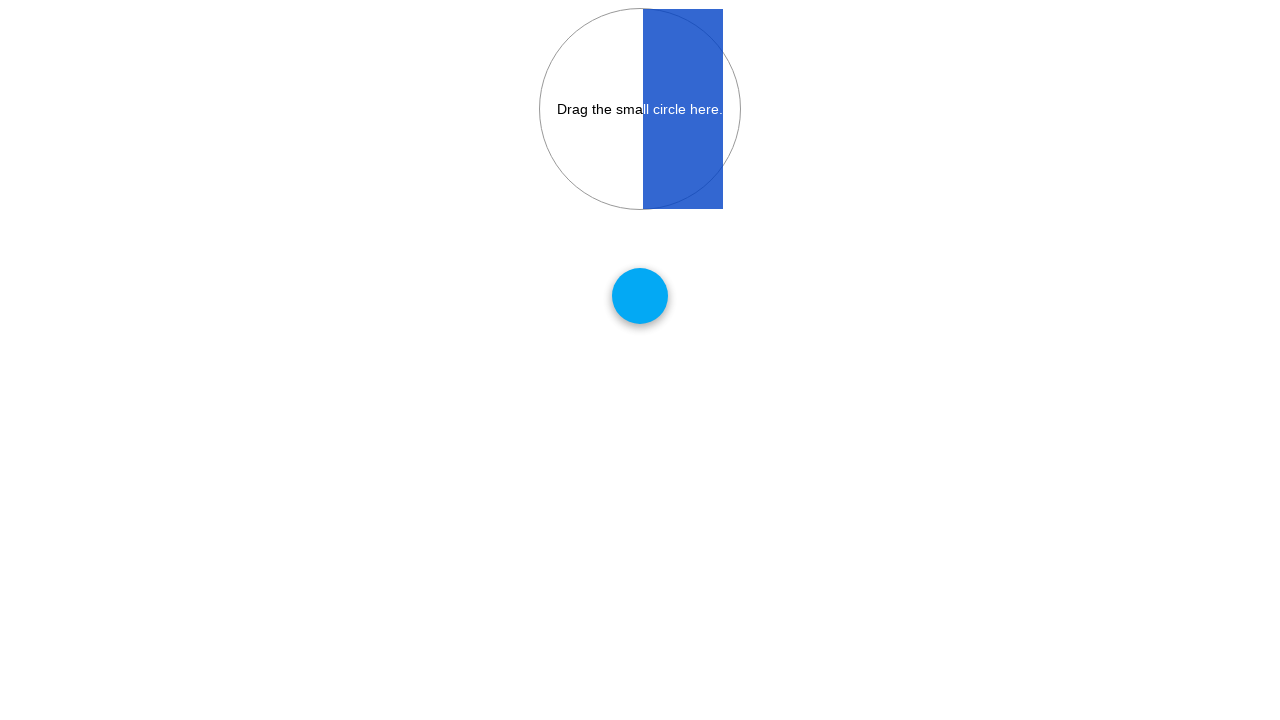